Tests image loading functionality by waiting for images to load and verifying the presence of specific image elements on the page

Starting URL: https://bonigarcia.dev/selenium-webdriver-java/loading-images.html

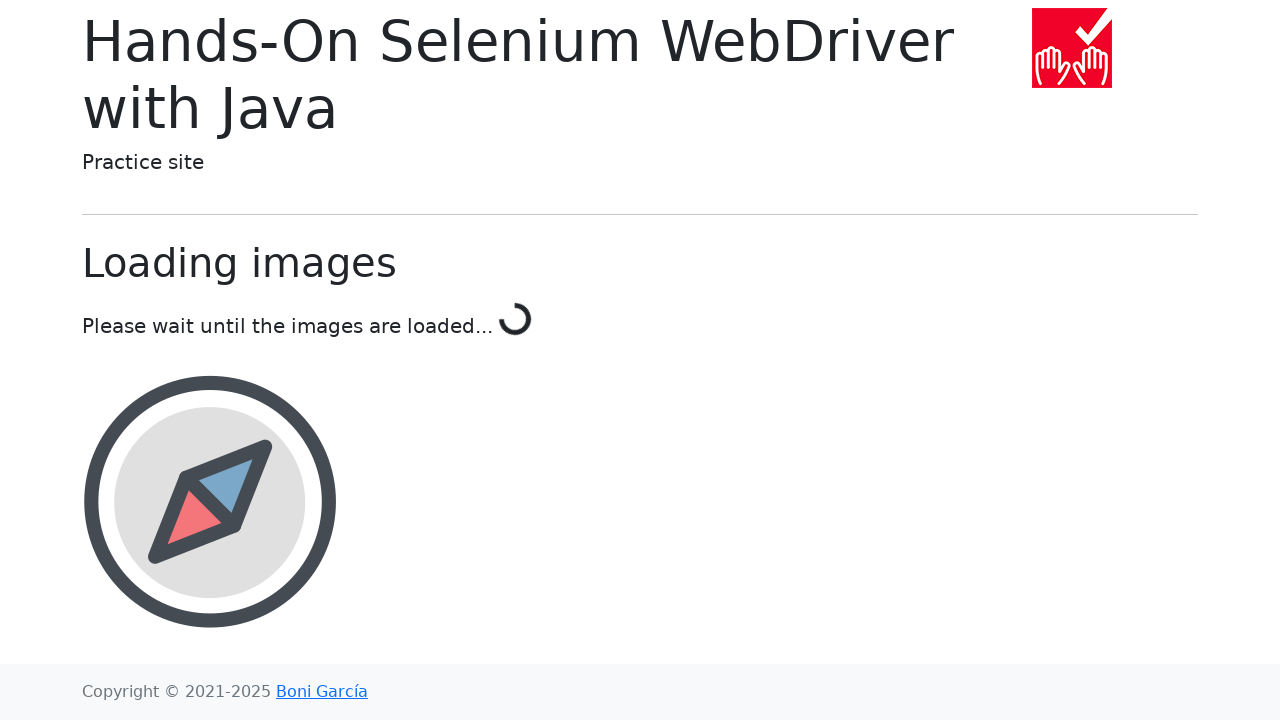

Waited for landscape image to load
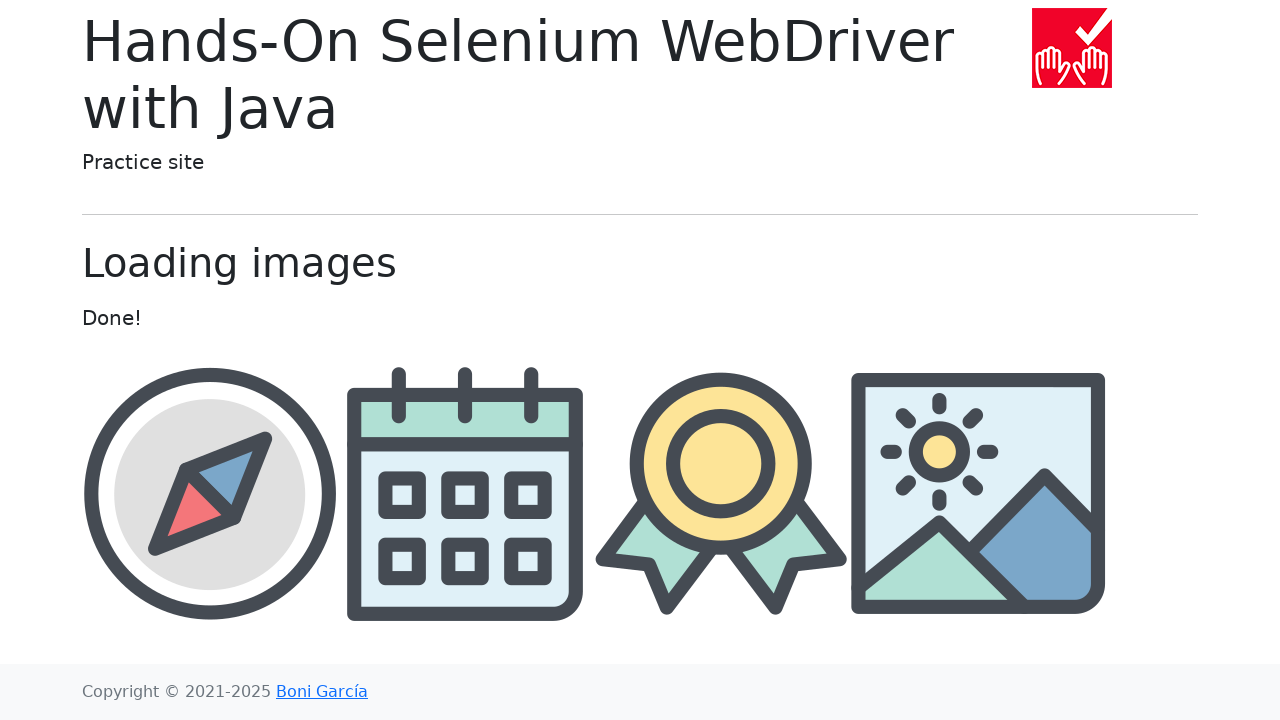

Waited for award image to load
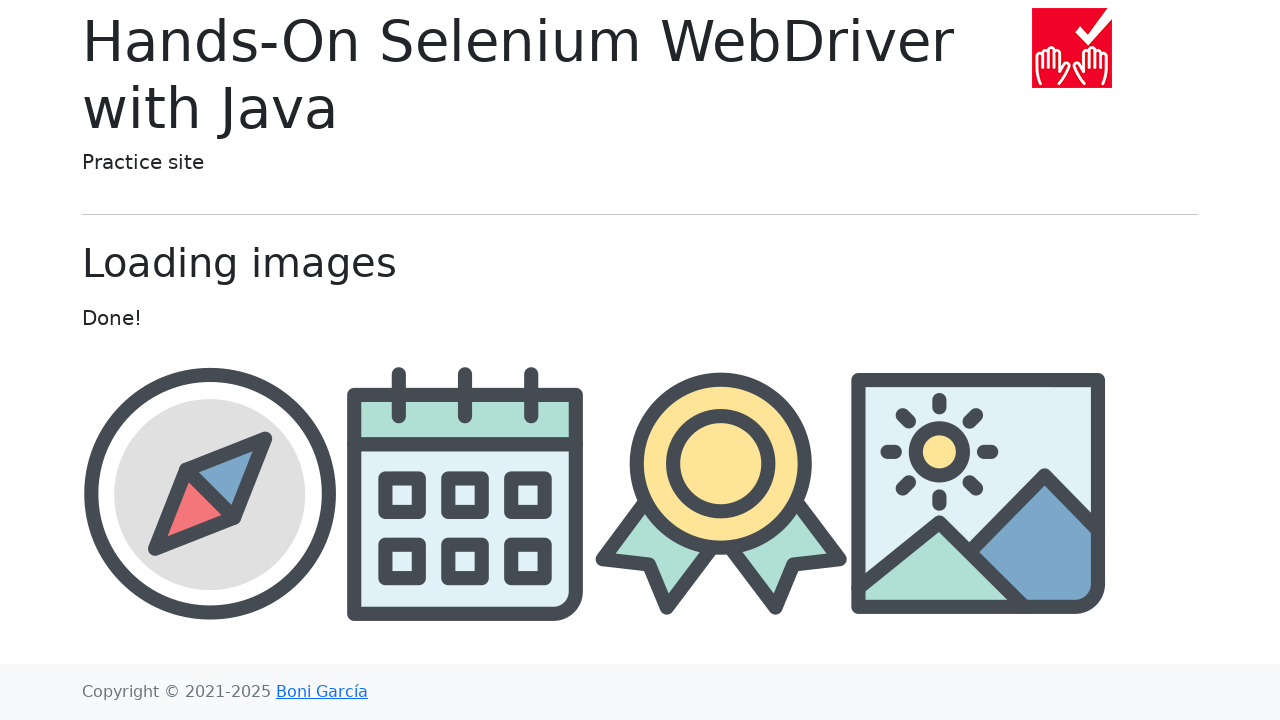

Retrieved src attribute from award image: img/award.png
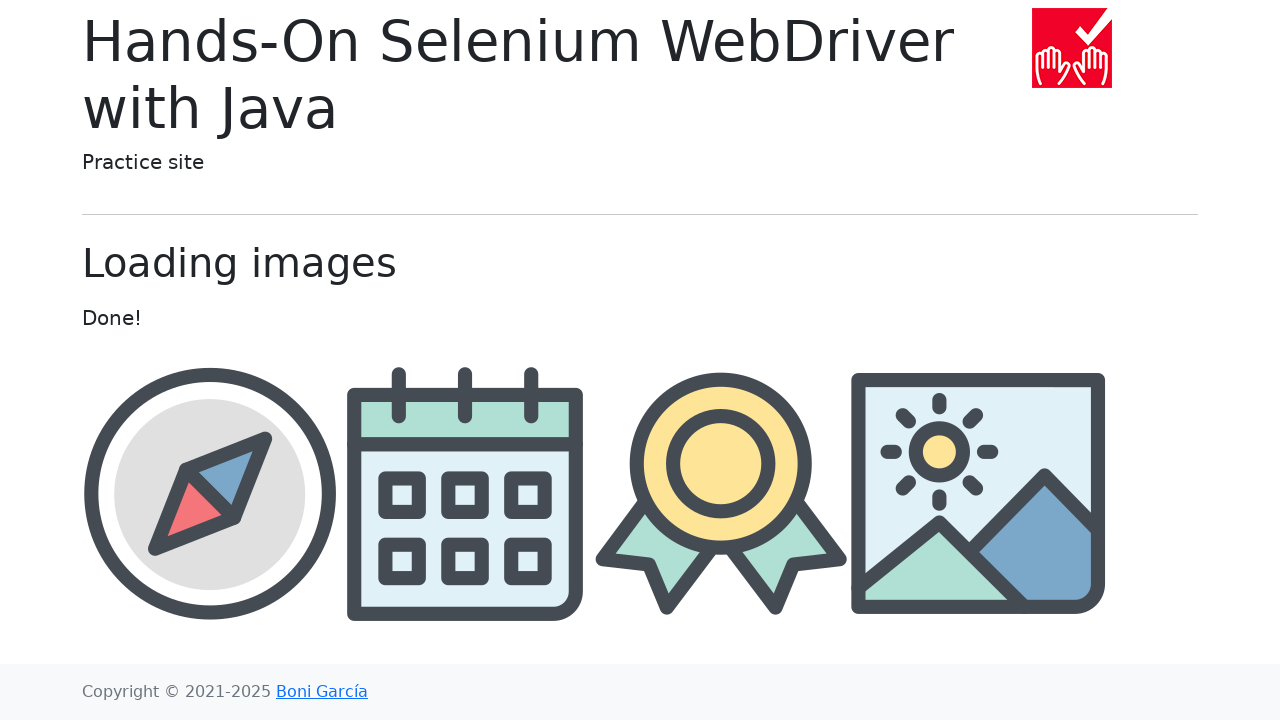

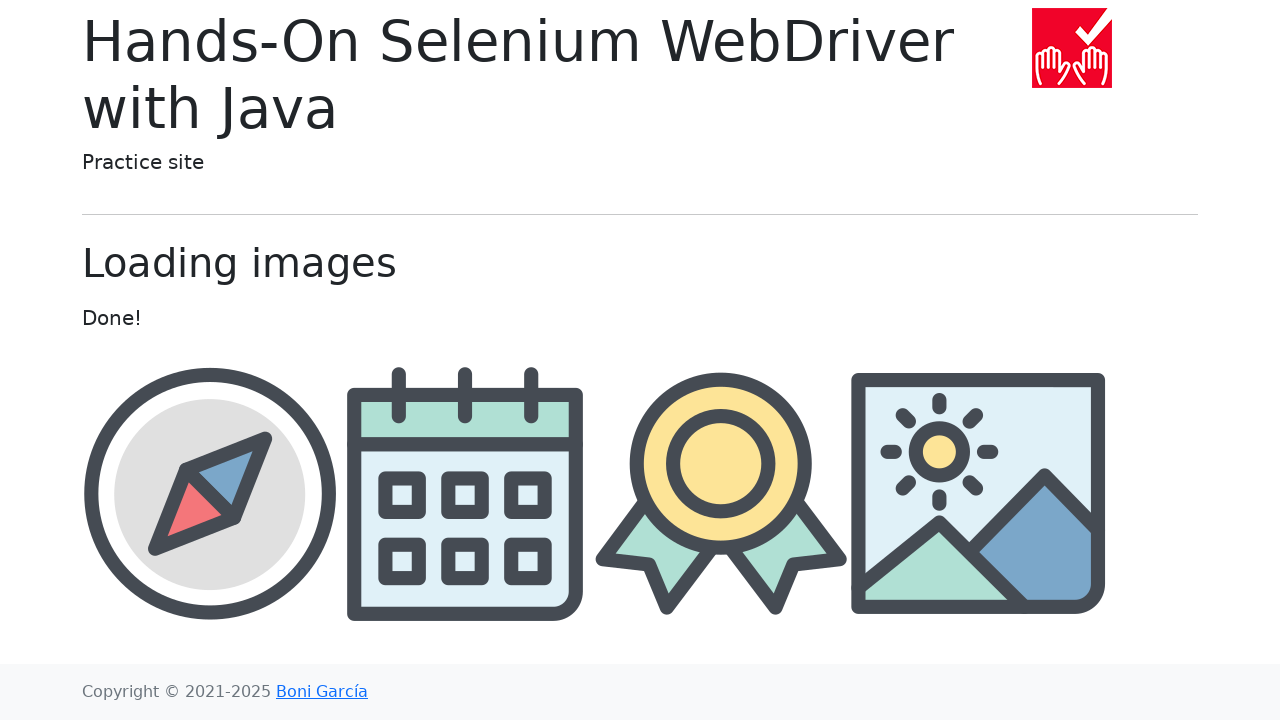